Filters products by 'ca' and adds Cashews to cart by finding the product with 'Cashews' in its name

Starting URL: https://rahulshettyacademy.com/seleniumPractise/

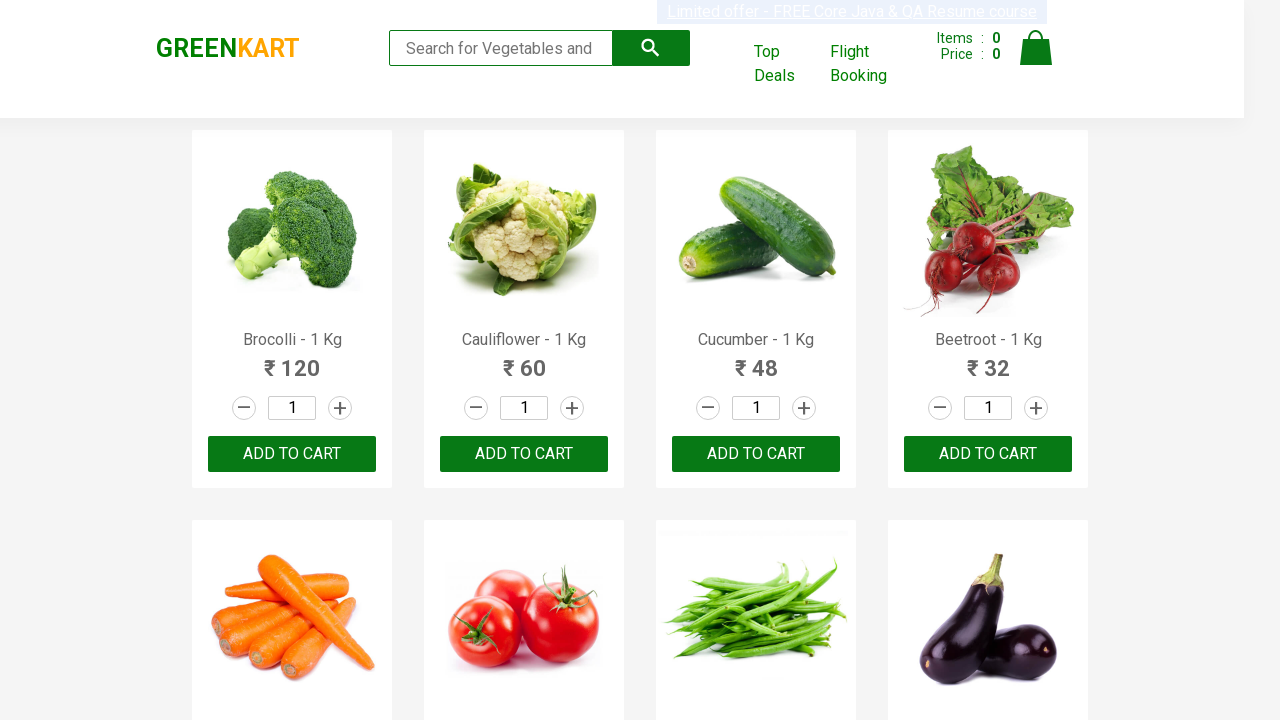

Filled search field with 'ca' to filter products on .search-keyword
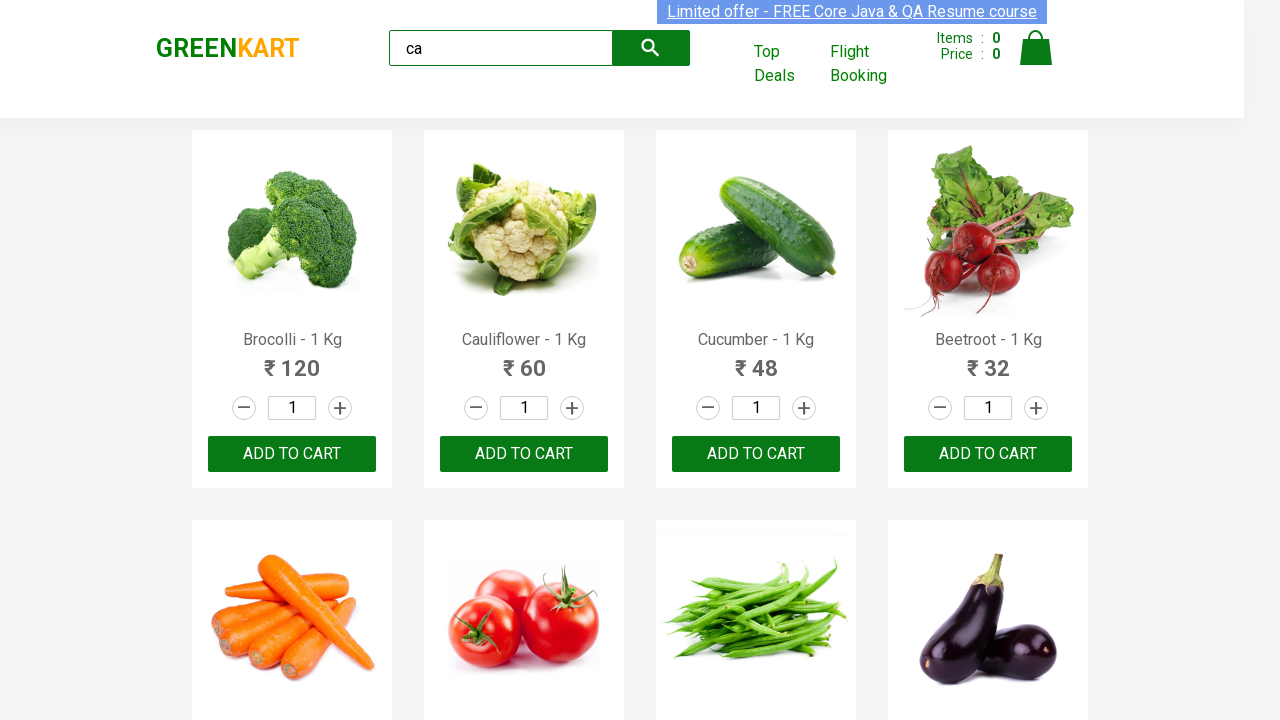

Waited for filtering to complete
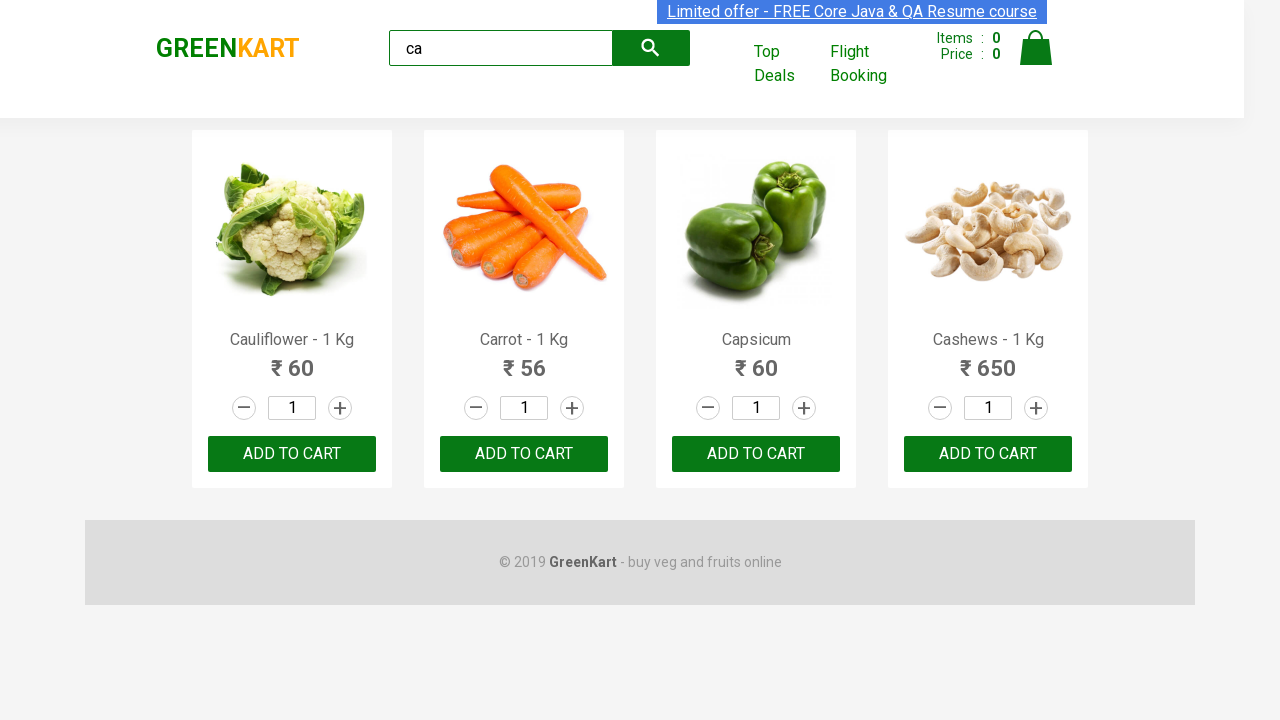

Retrieved all filtered product elements
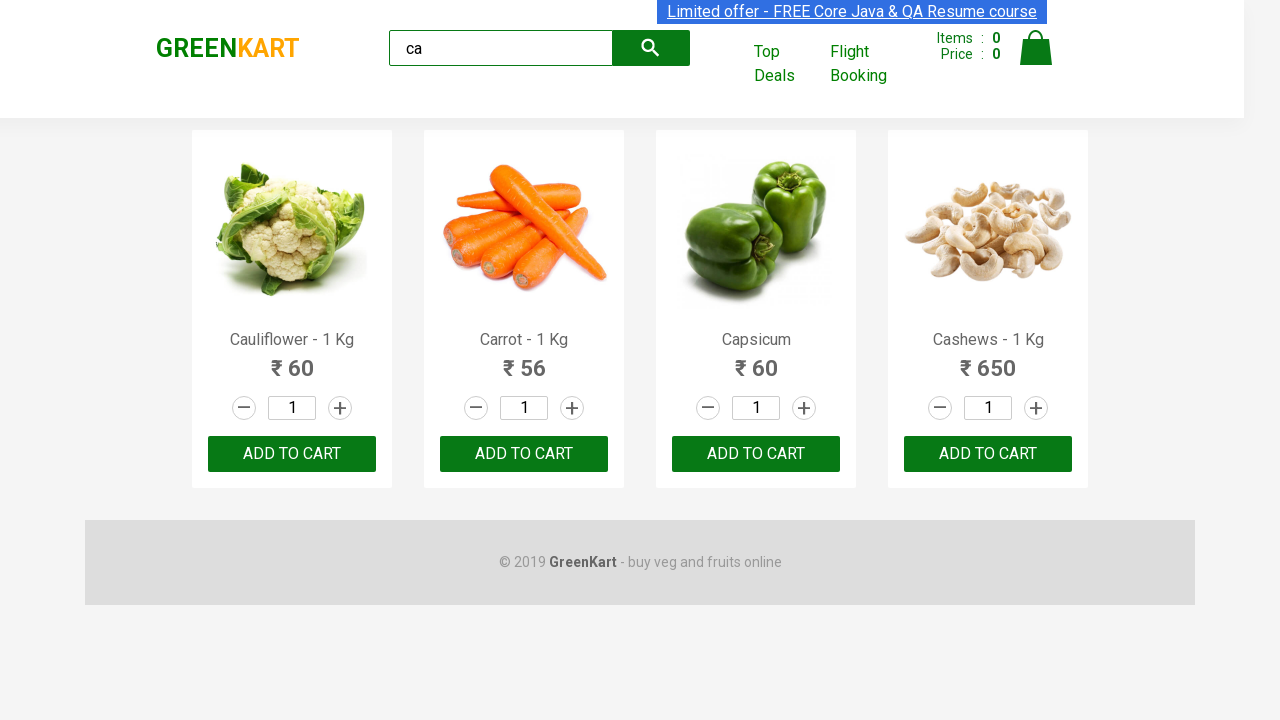

Found product with name: Cauliflower - 1 Kg
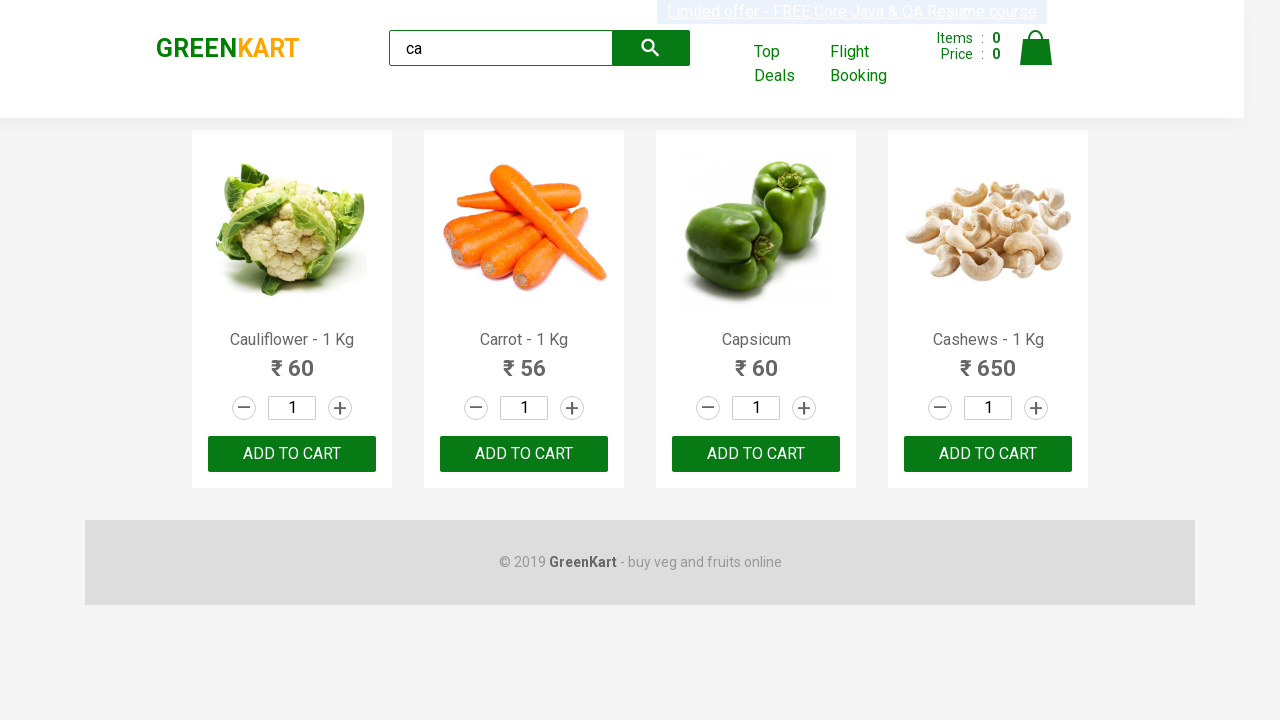

Found product with name: Carrot - 1 Kg
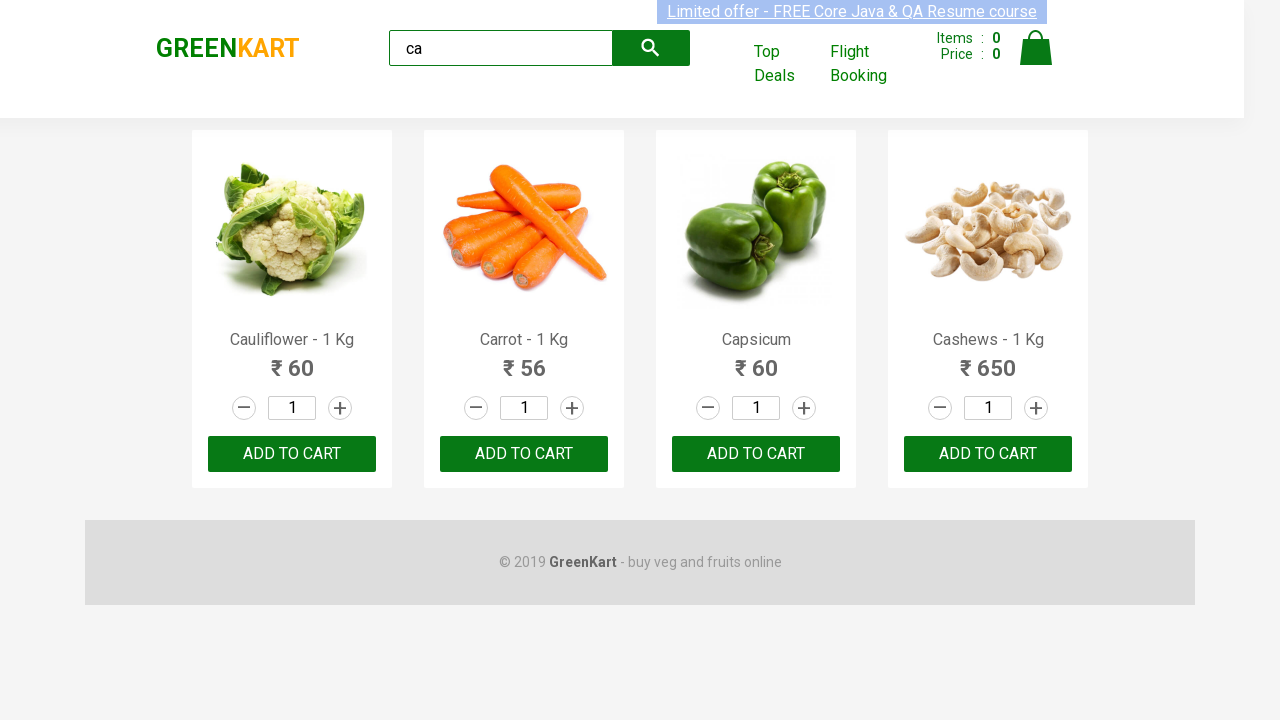

Found product with name: Capsicum
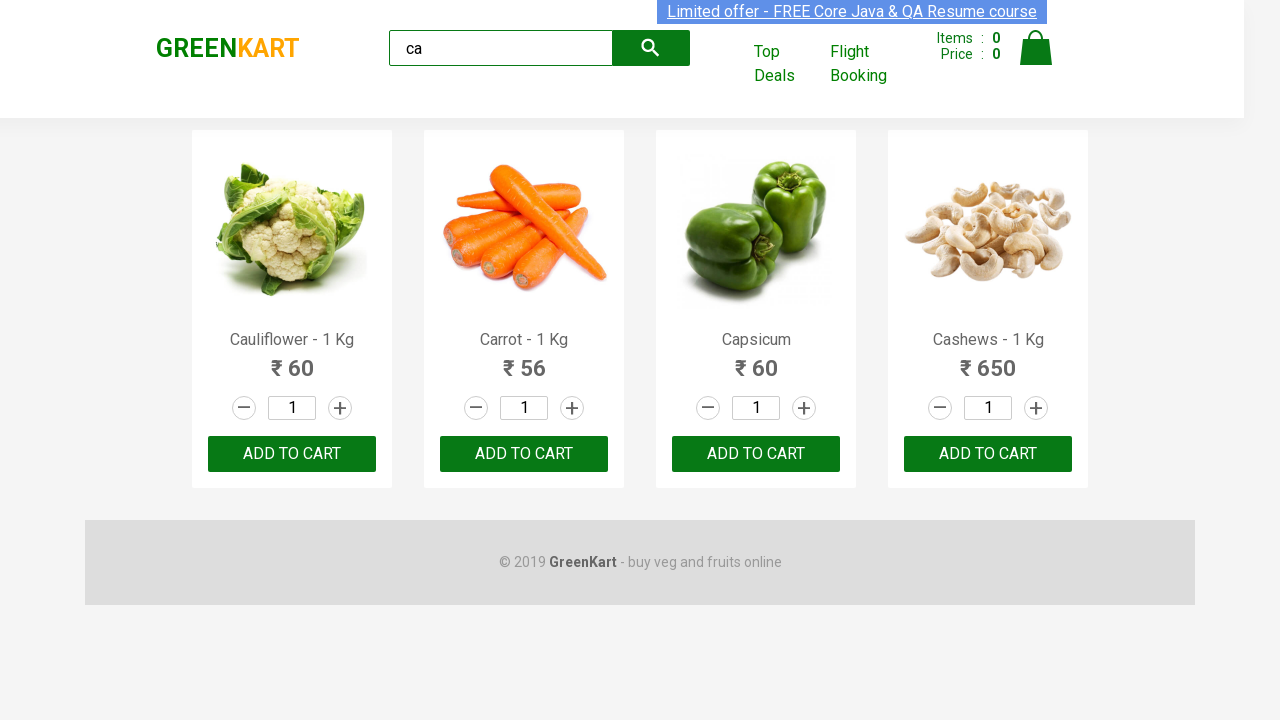

Found product with name: Cashews - 1 Kg
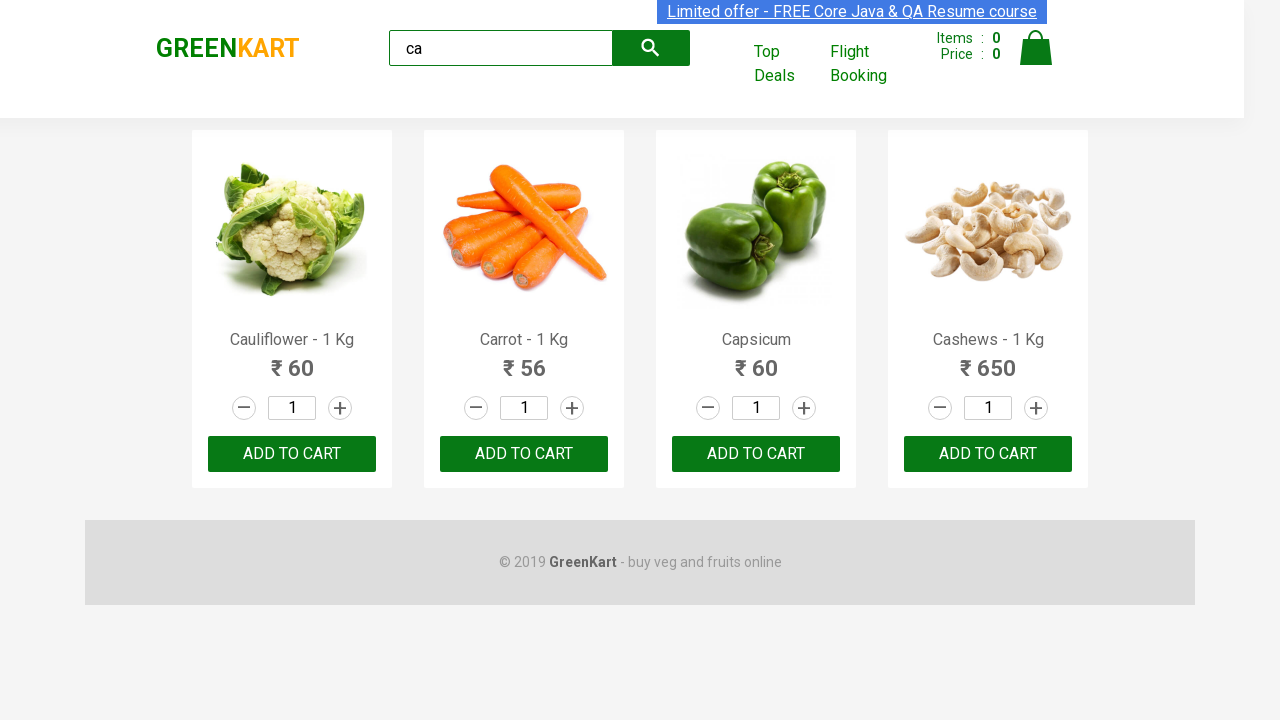

Clicked ADD TO CART button for Cashews product at (988, 454) on .products .product >> nth=3 >> internal:text="ADD TO CART"i
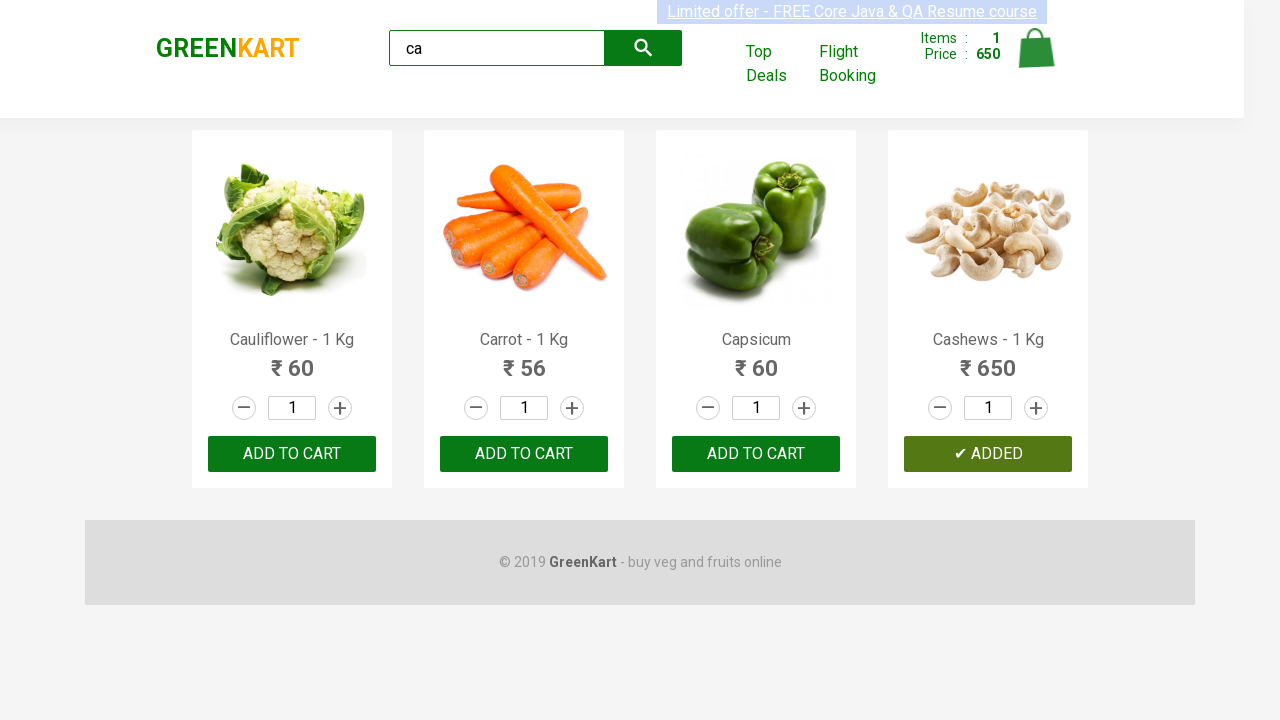

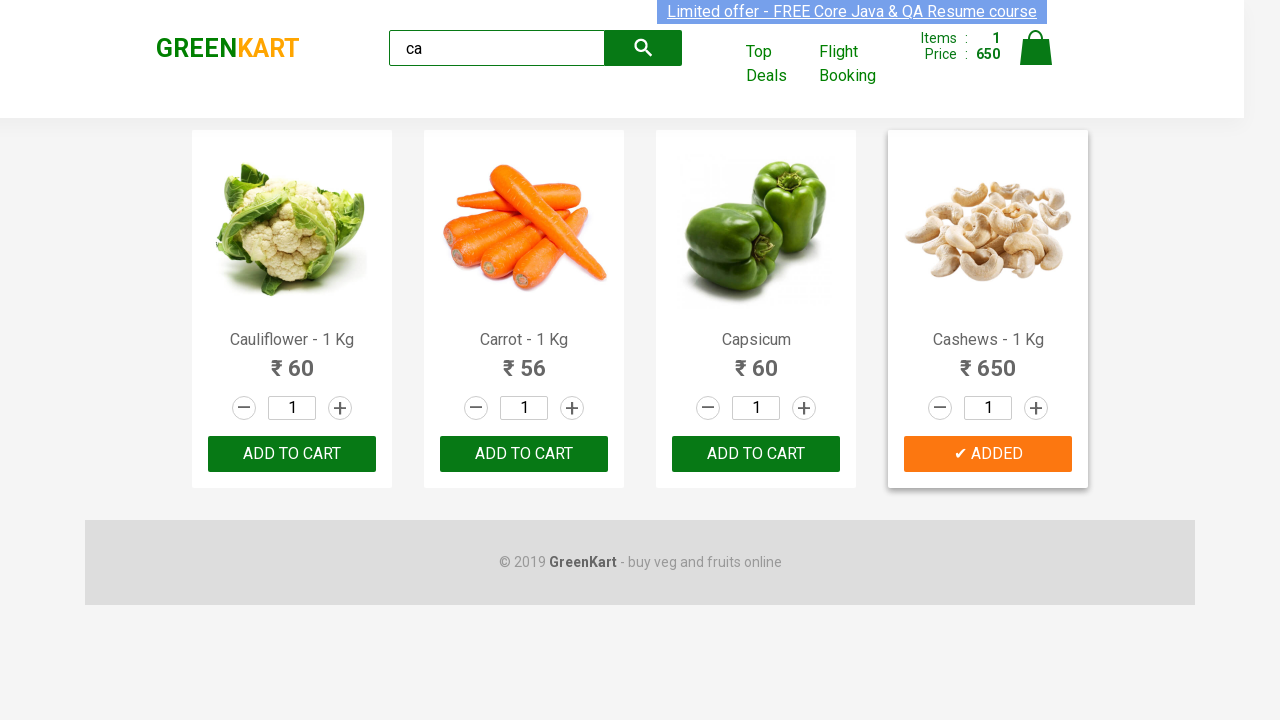